Tests that the Automation Exercise website loads correctly by verifying the page title matches the expected value "Automation Exercise"

Starting URL: https://automationexercise.com

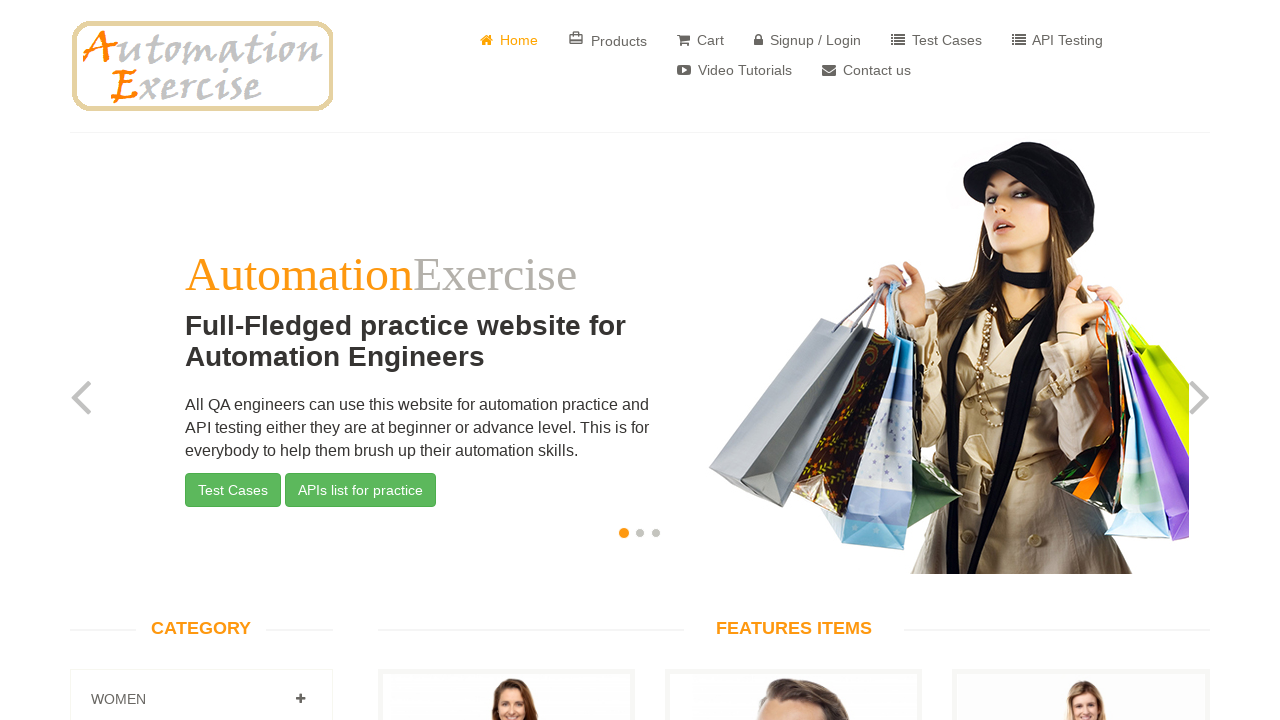

Waited for page to reach domcontentloaded state
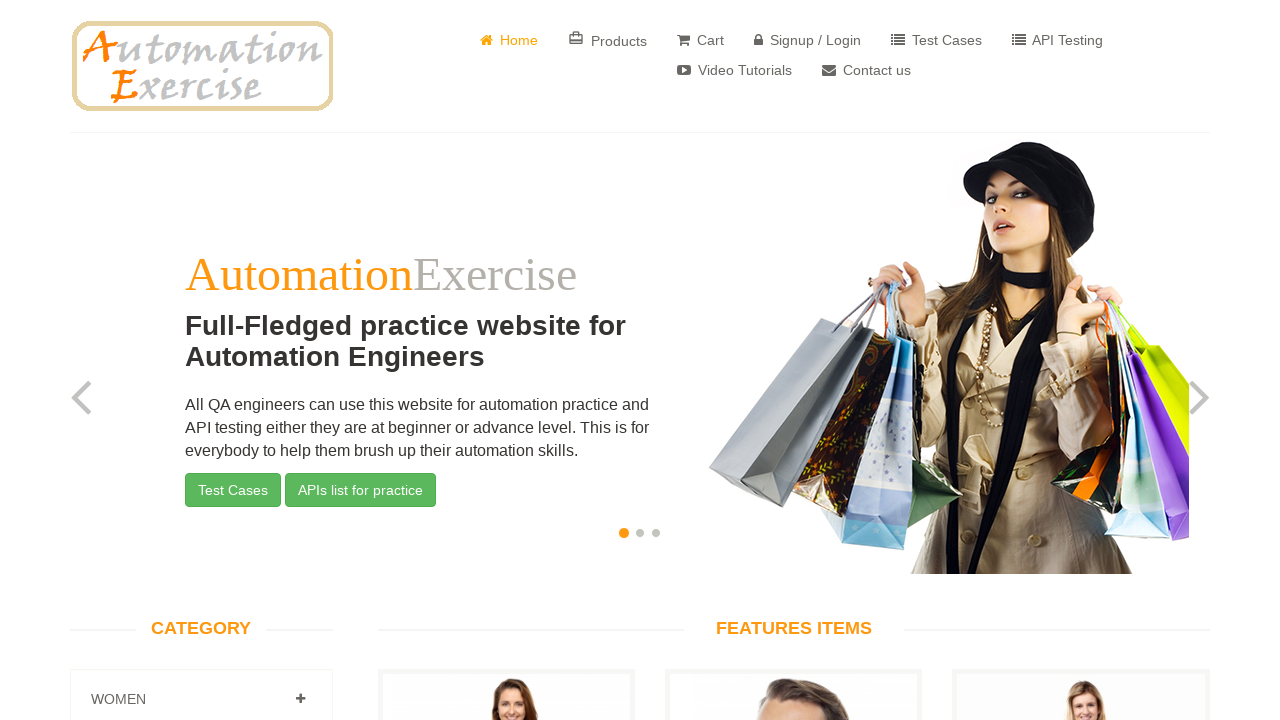

Retrieved page title: Automation Exercise
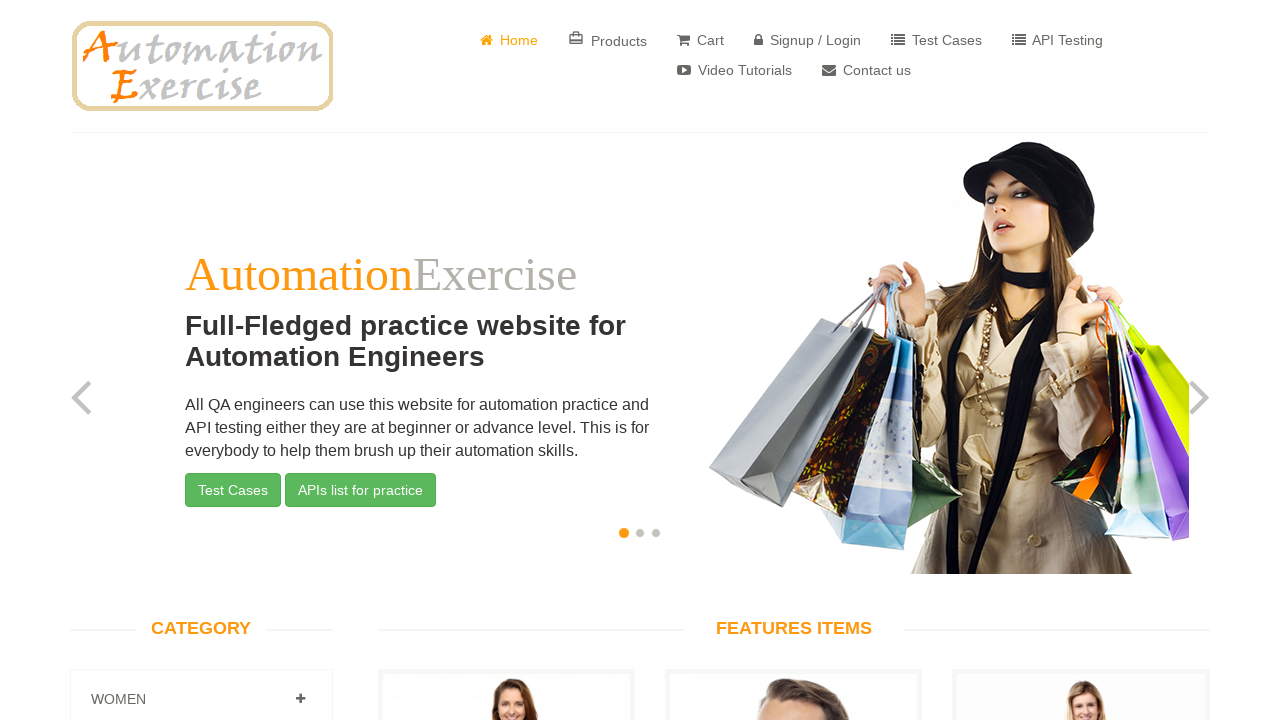

Verified page title matches expected value 'Automation Exercise'
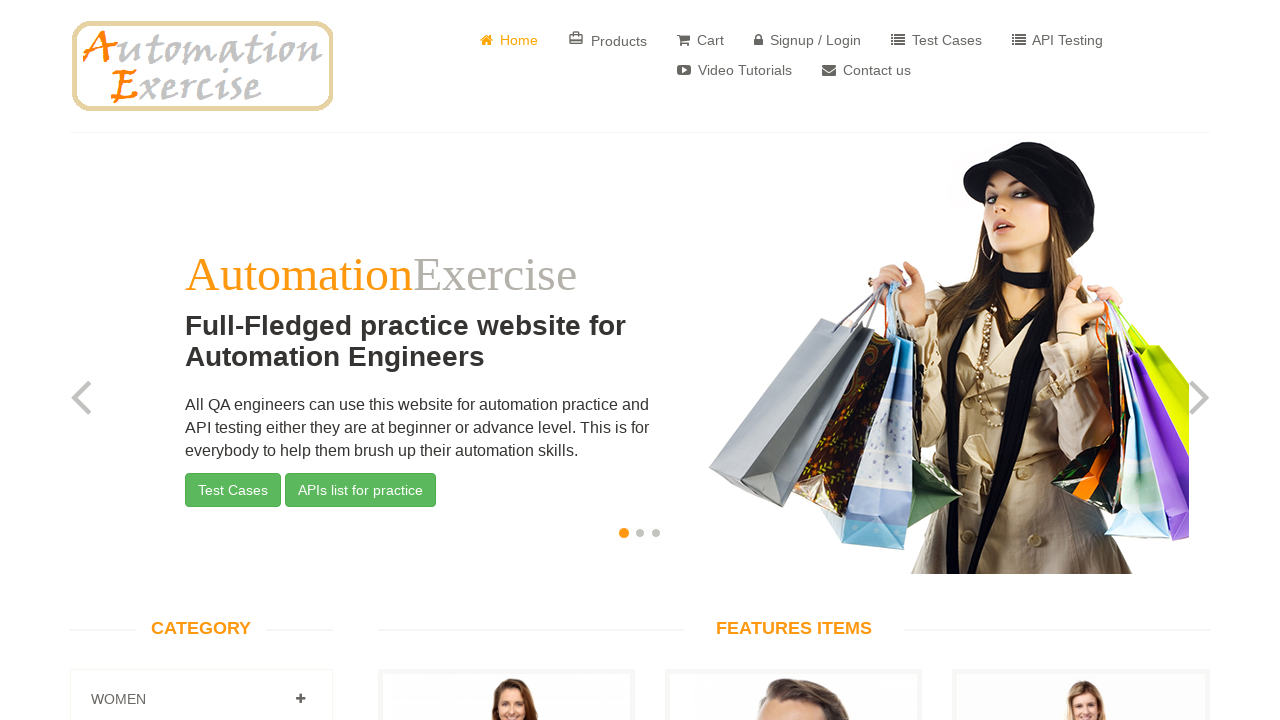

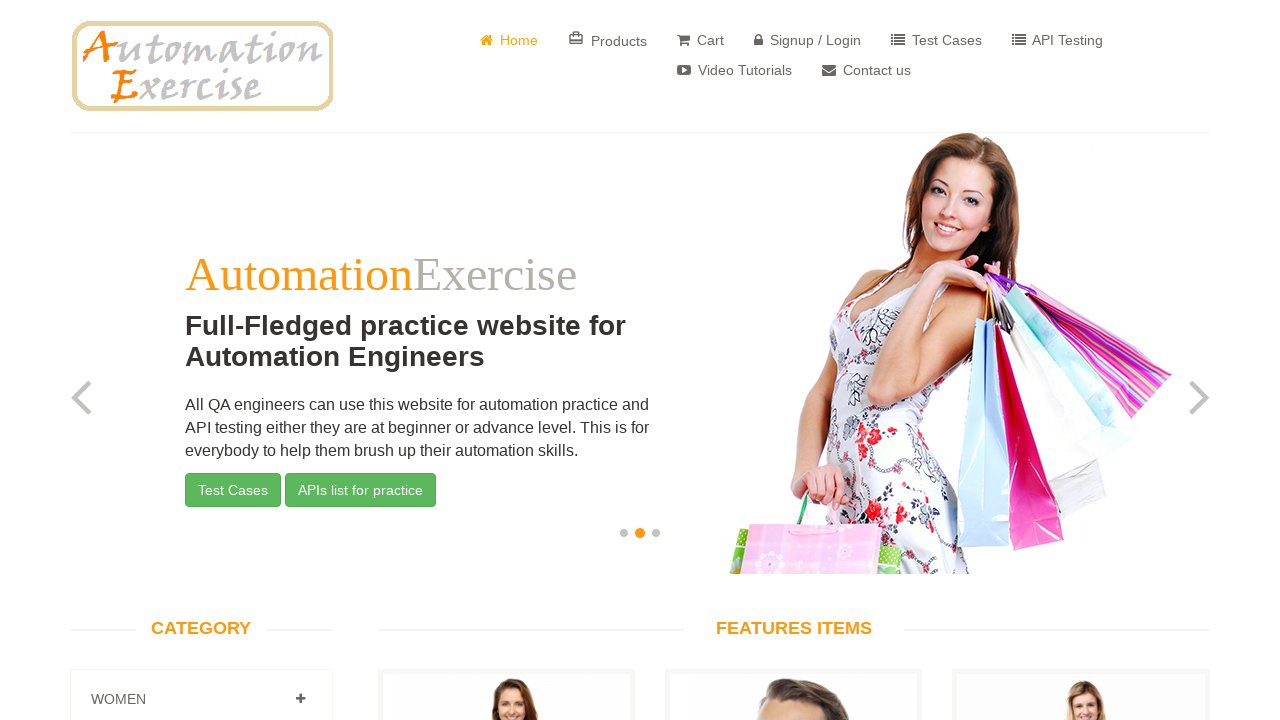